Navigates through product categories and selects a product to verify the Add to Cart button is displayed

Starting URL: https://www.demoblaze.com

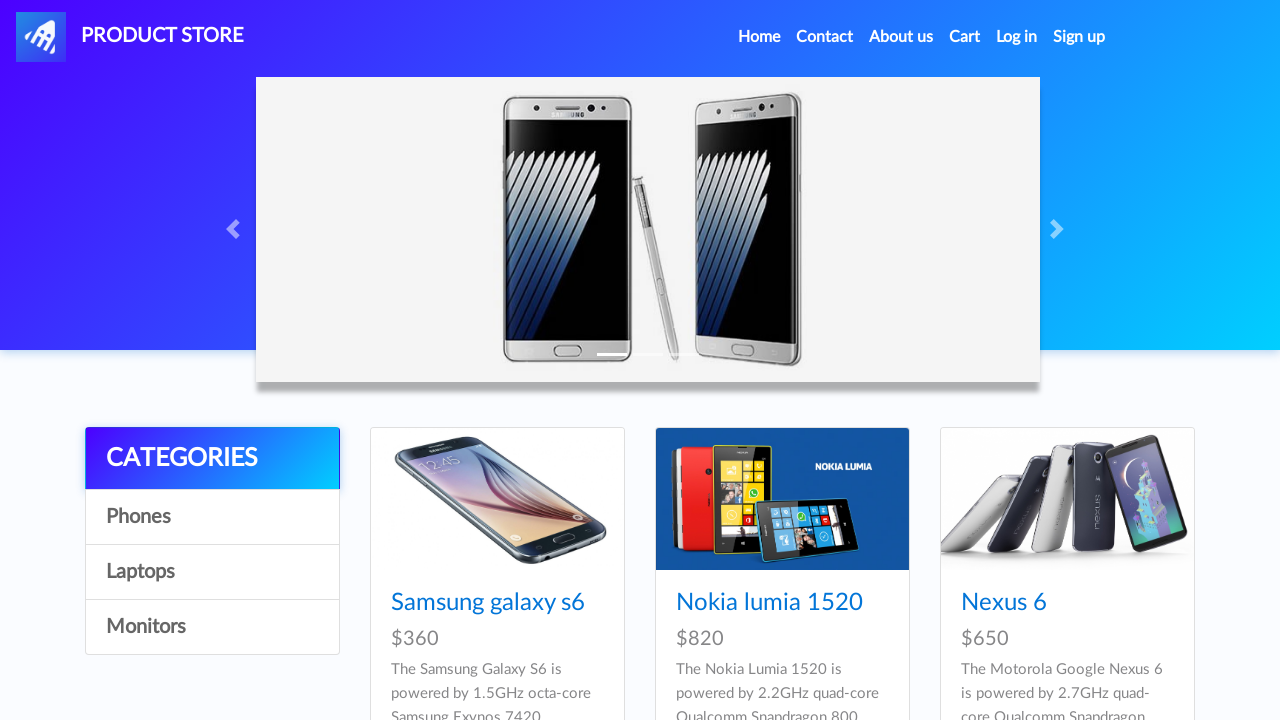

Clicked on the 4th category (Monitors) at (212, 627) on div.list-group a:nth-child(4)
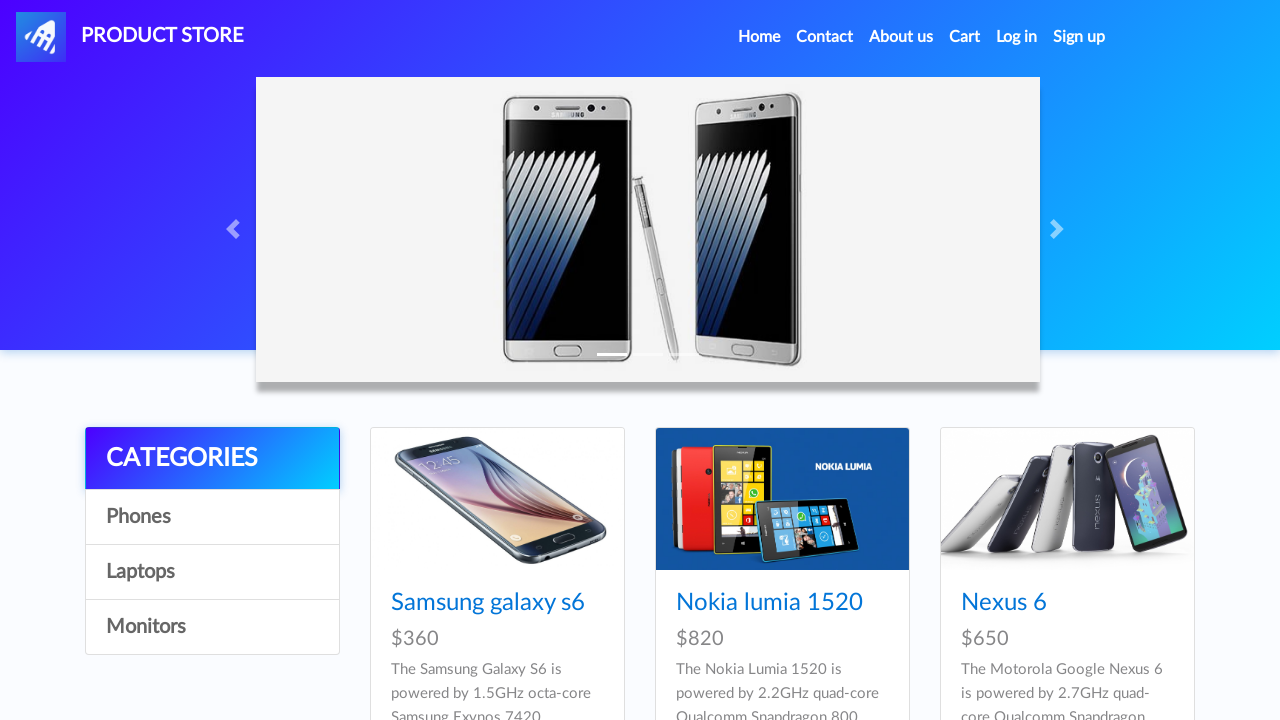

Product with ID 10 selector appeared
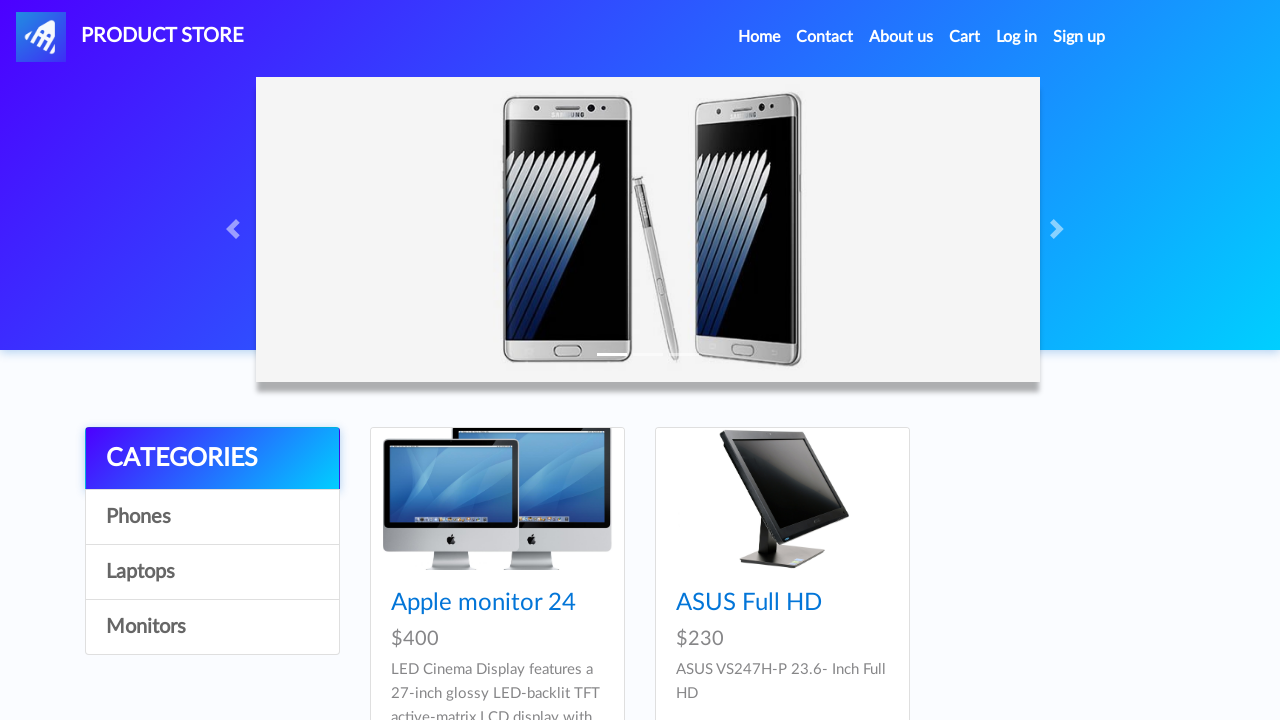

Clicked on product with ID 10 at (484, 603) on .card-block h4 a[href='prod.html?idp_=10']
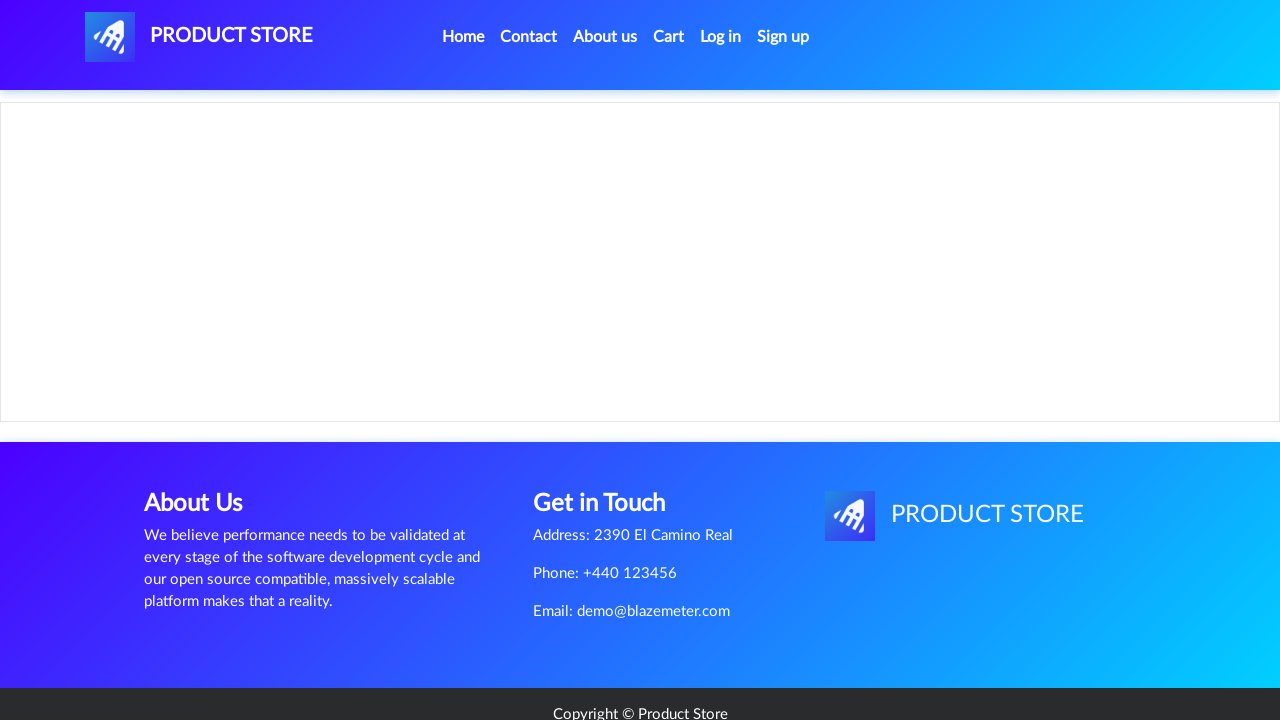

Add to Cart button is displayed on product page
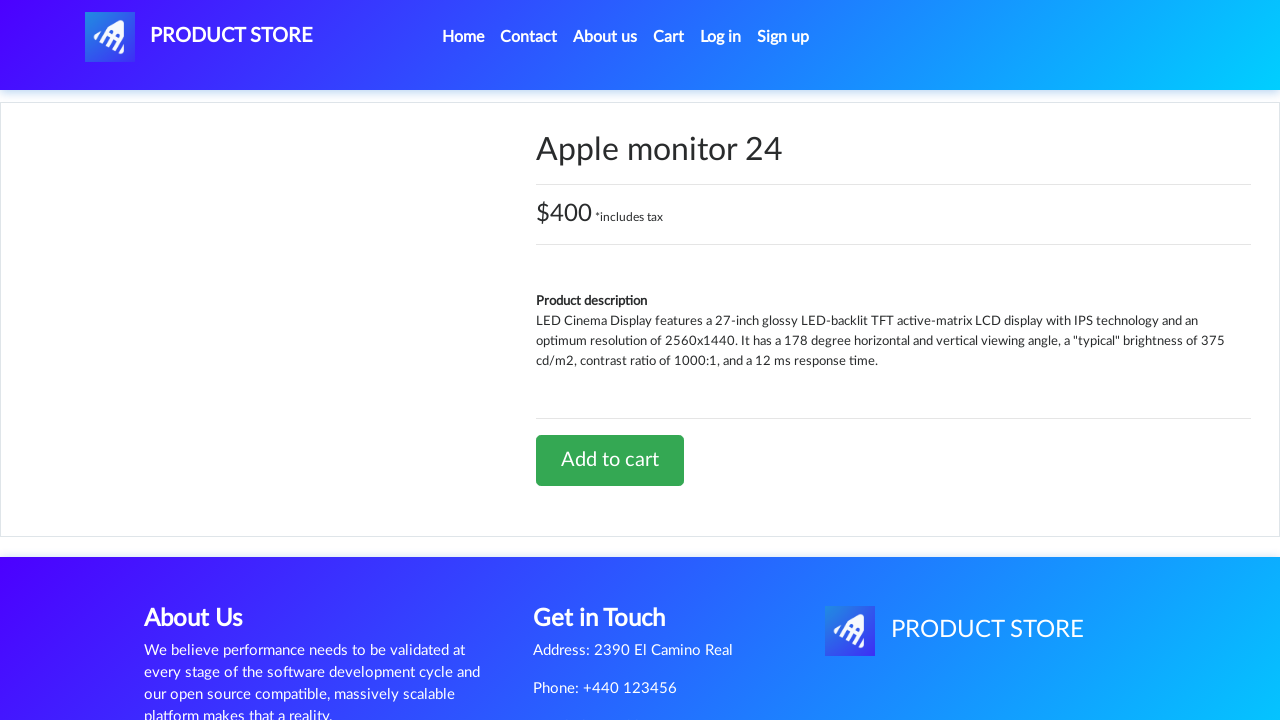

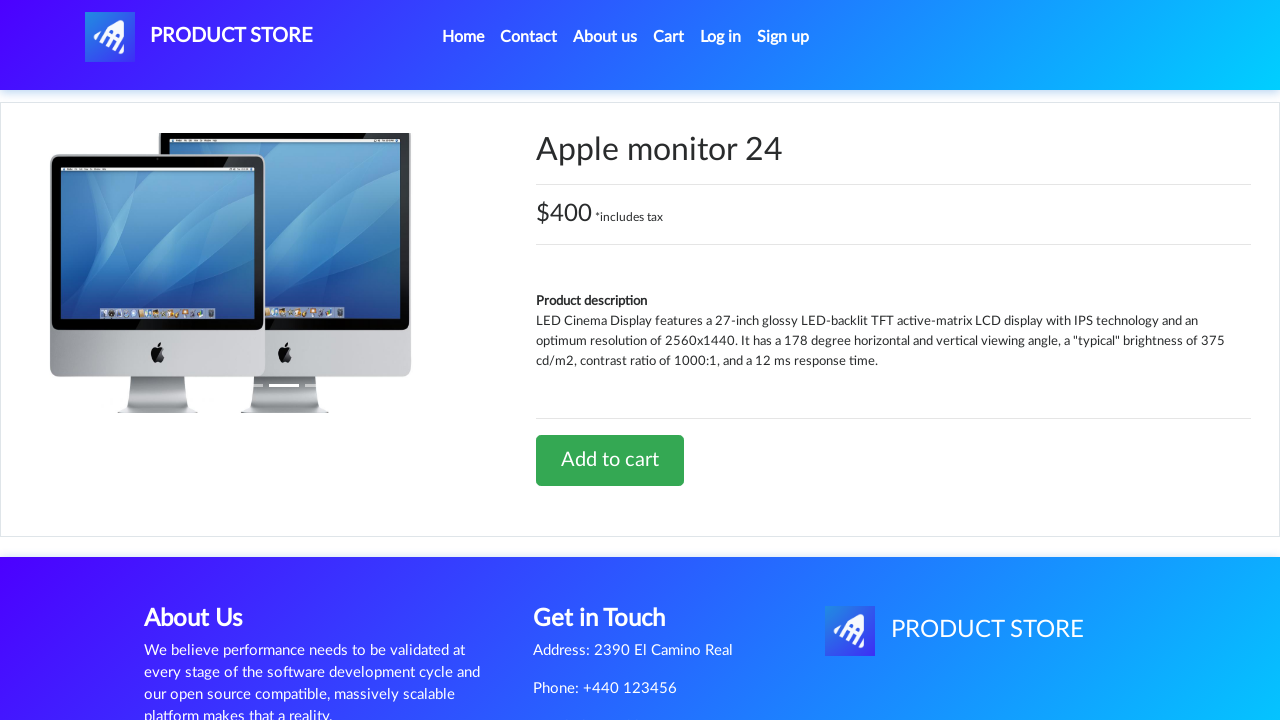